Tests drag-and-drop functionality by clicking and holding a draggable element and moving it to a droppable target on the jQuery UI demo page.

Starting URL: http://jqueryui.com/resources/demos/droppable/default.html

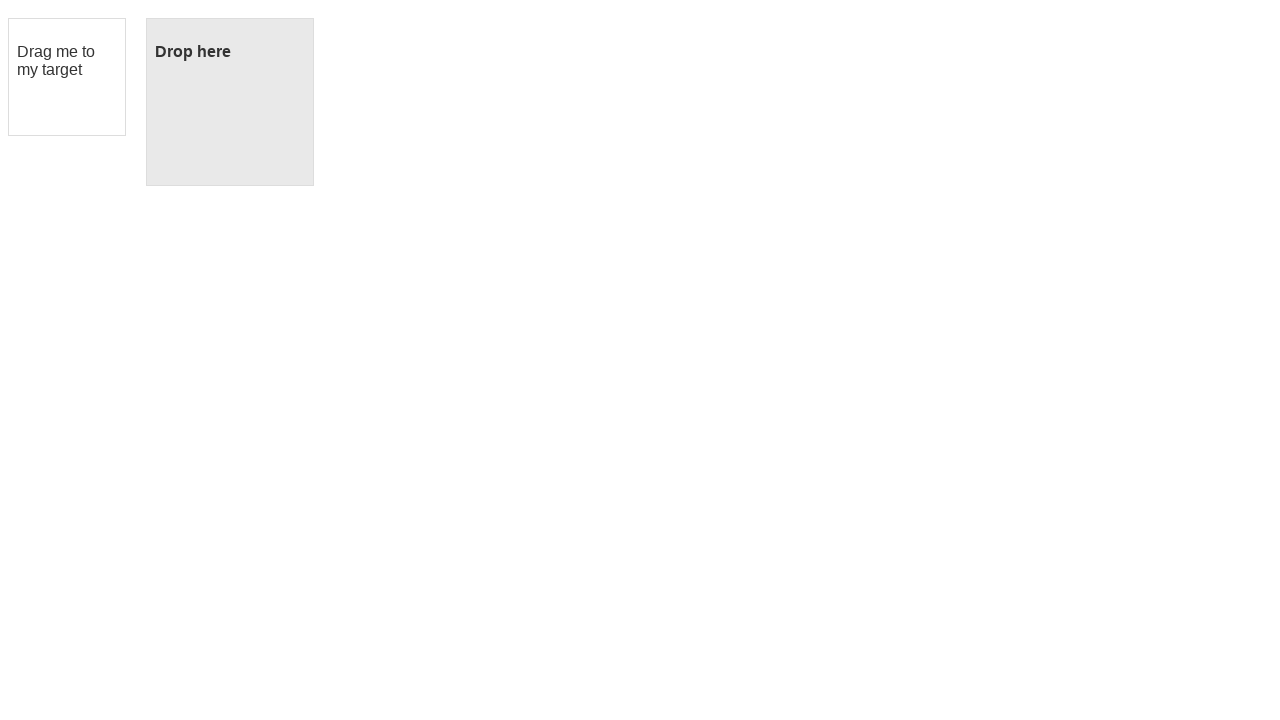

Located the draggable element by ID containing 'draggable'
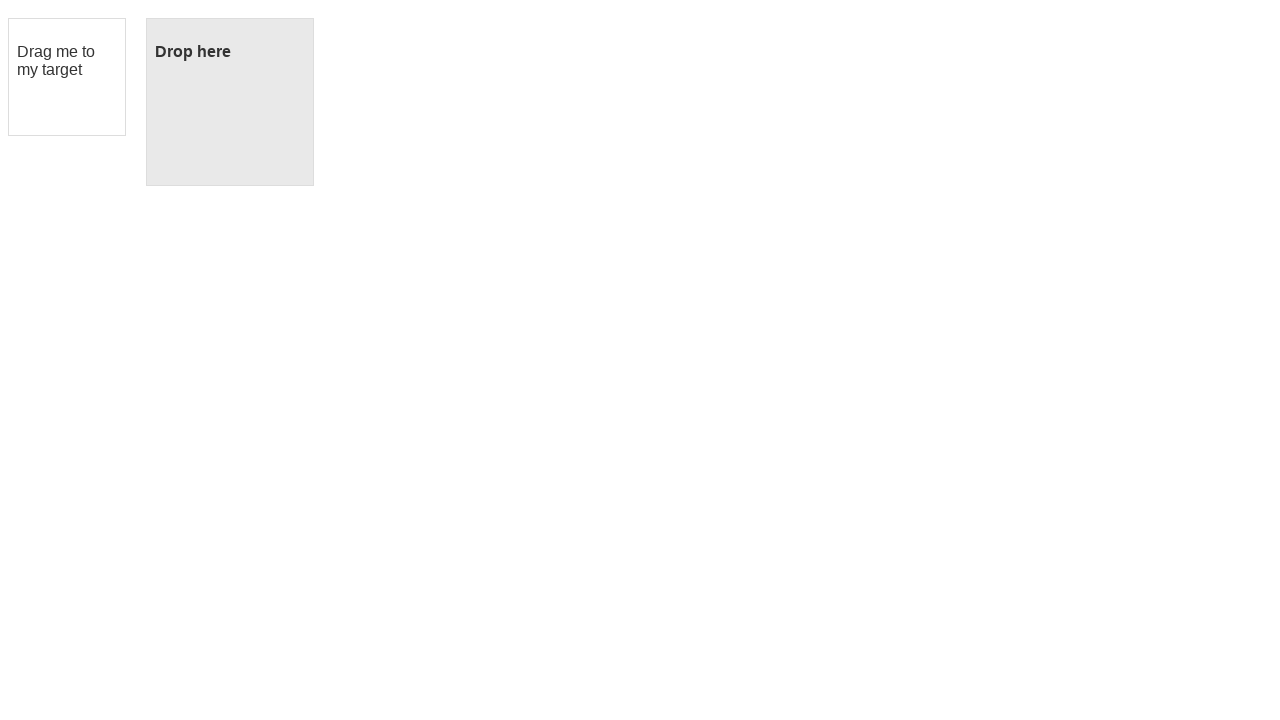

Located the droppable target element by ID containing 'droppable'
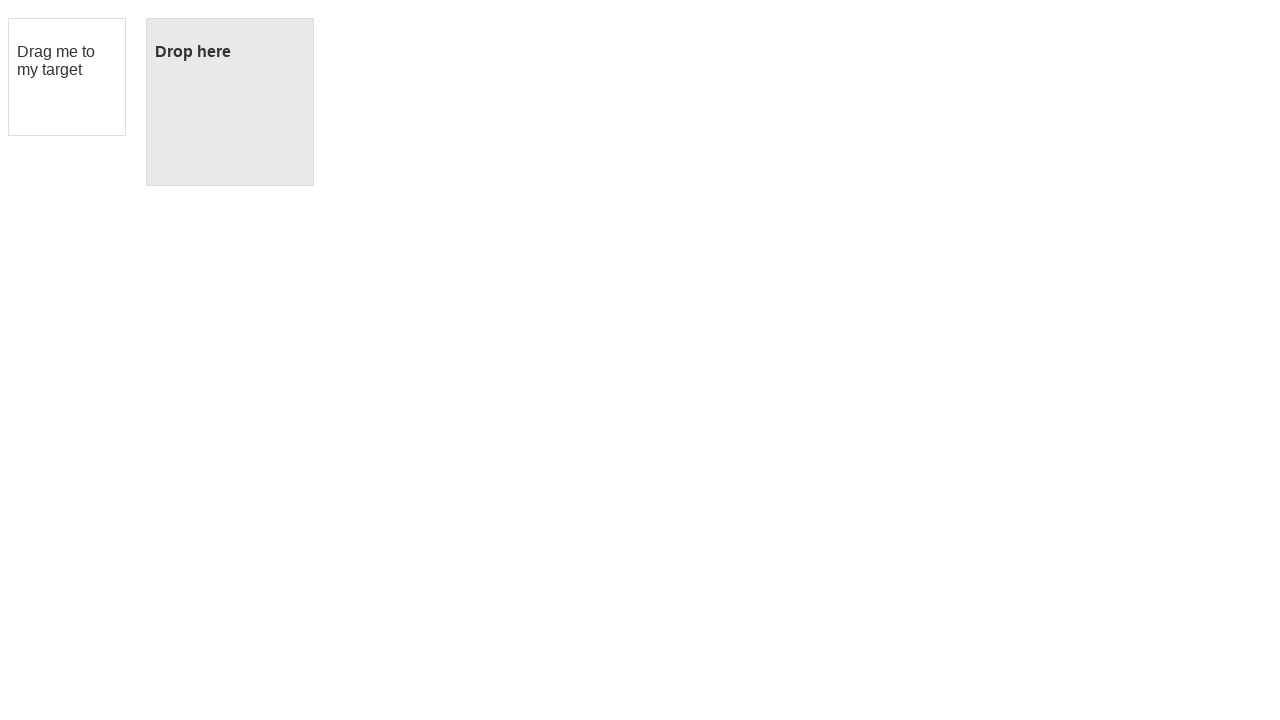

Dragged the draggable element to the droppable target at (230, 102)
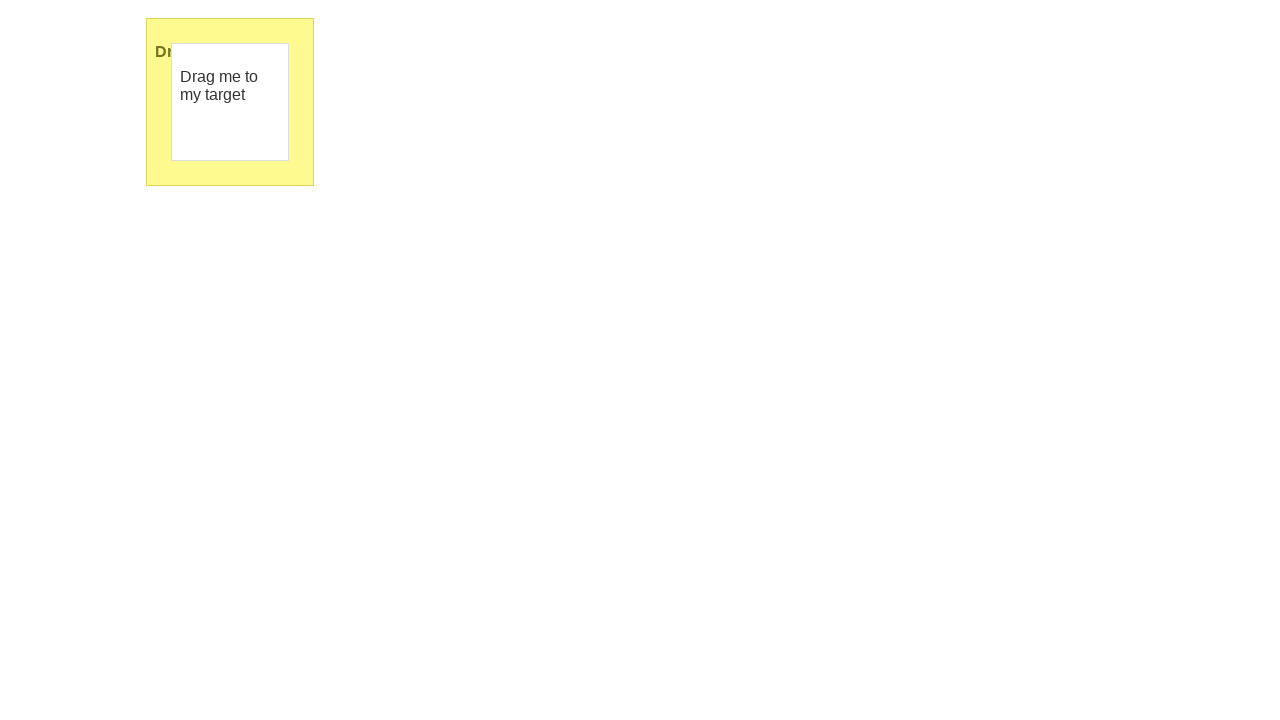

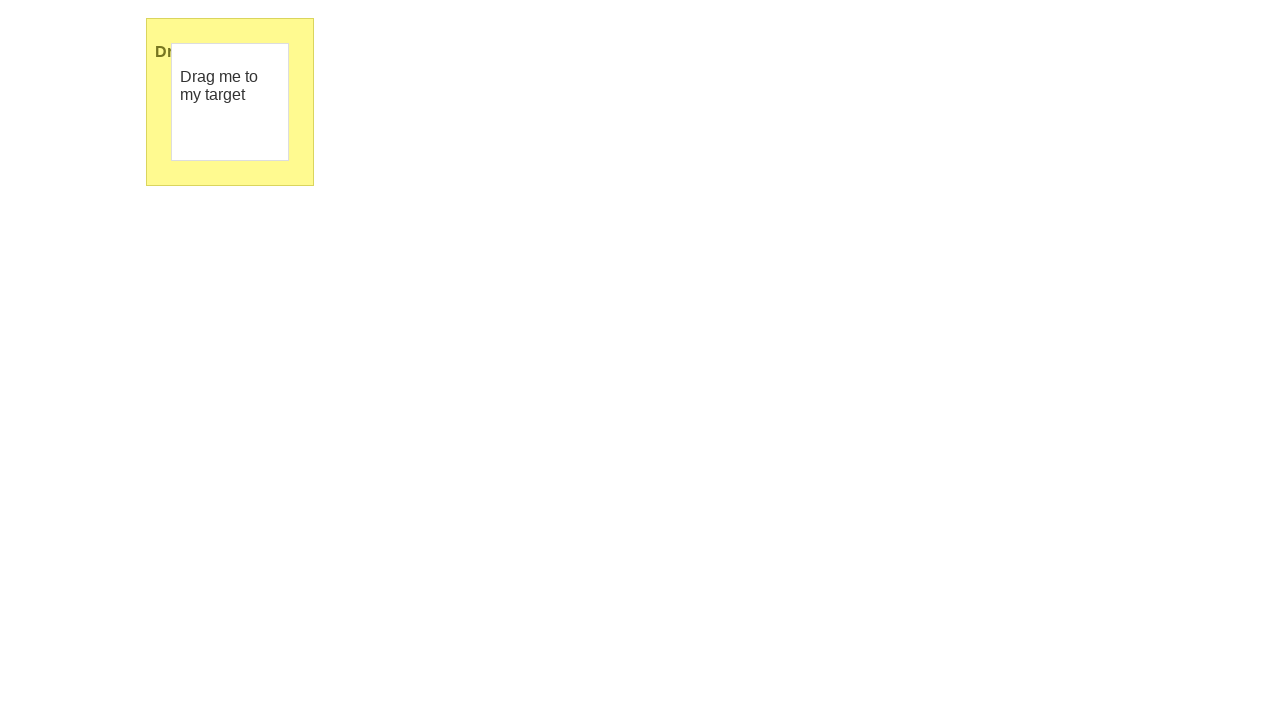